Tests iframe interaction using frameLocator method to locate a frame by src attribute and fill a text input

Starting URL: https://ui.vision/demo/webtest/frames/

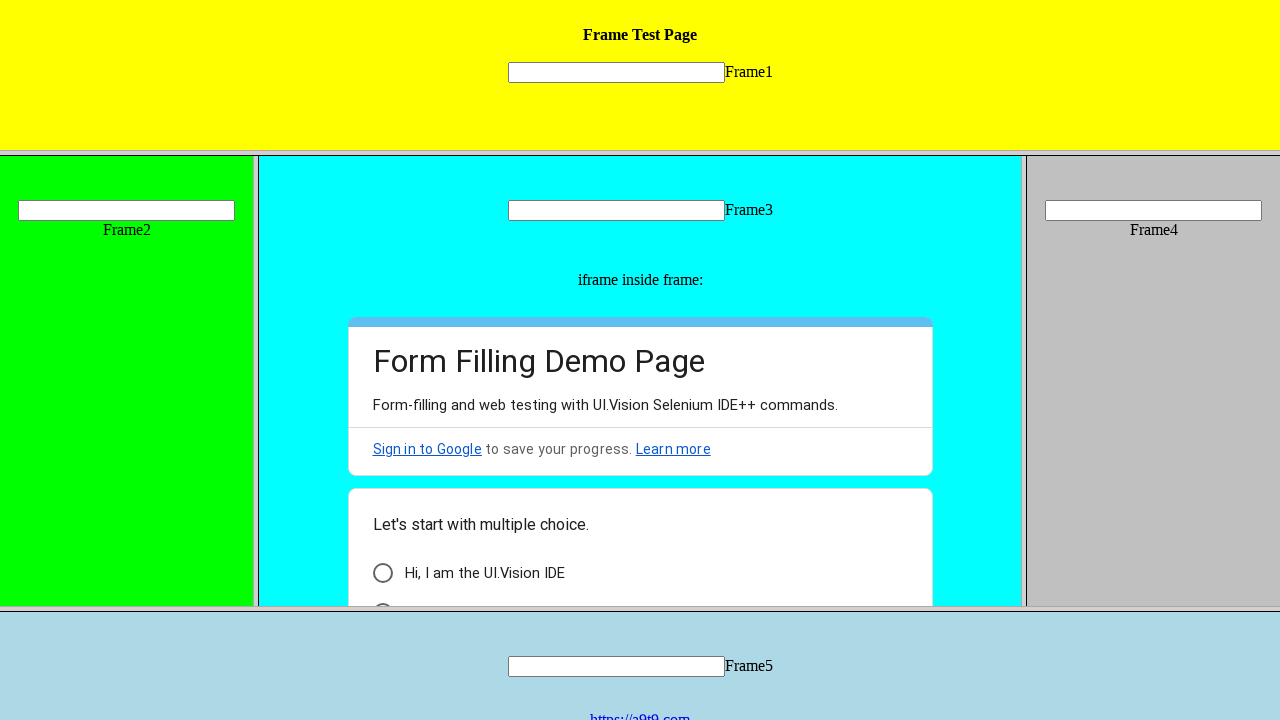

Located iframe with src='frame_1.html'
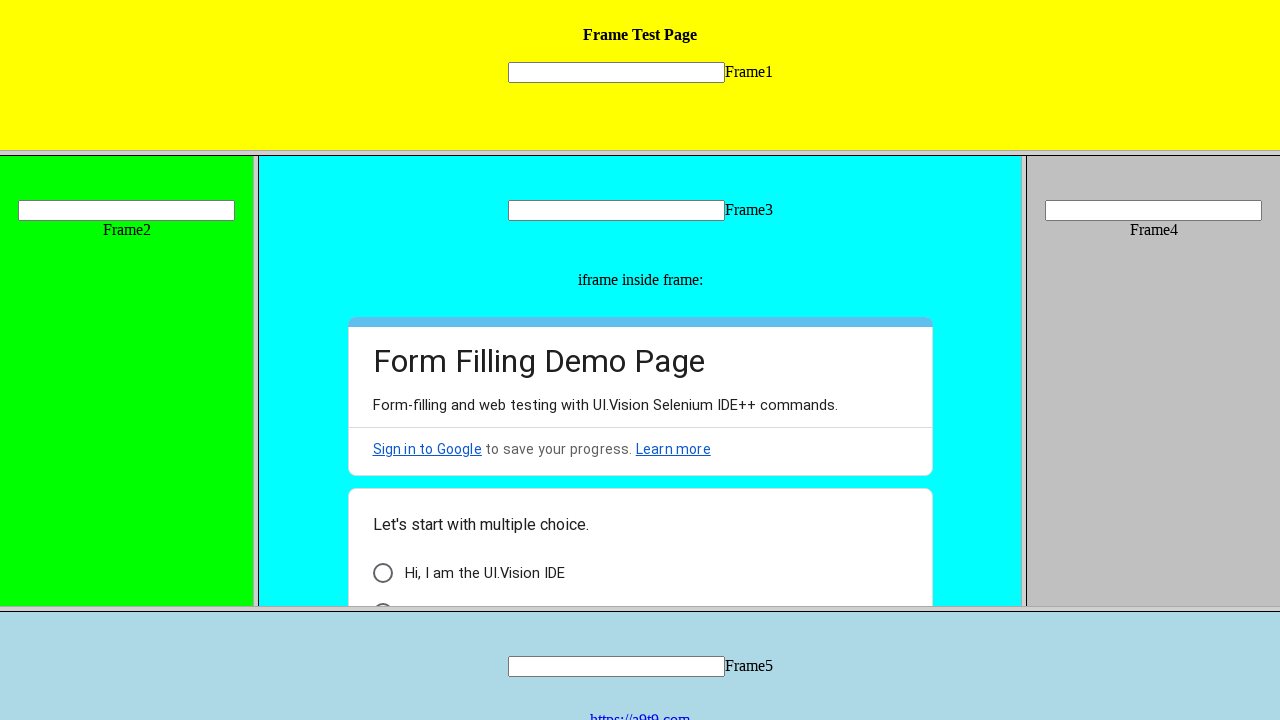

Filled text input 'mytext1' with 'Playwright' inside iframe on frame[src="frame_1.html"] >> internal:control=enter-frame >> xpath=//*[@name="my
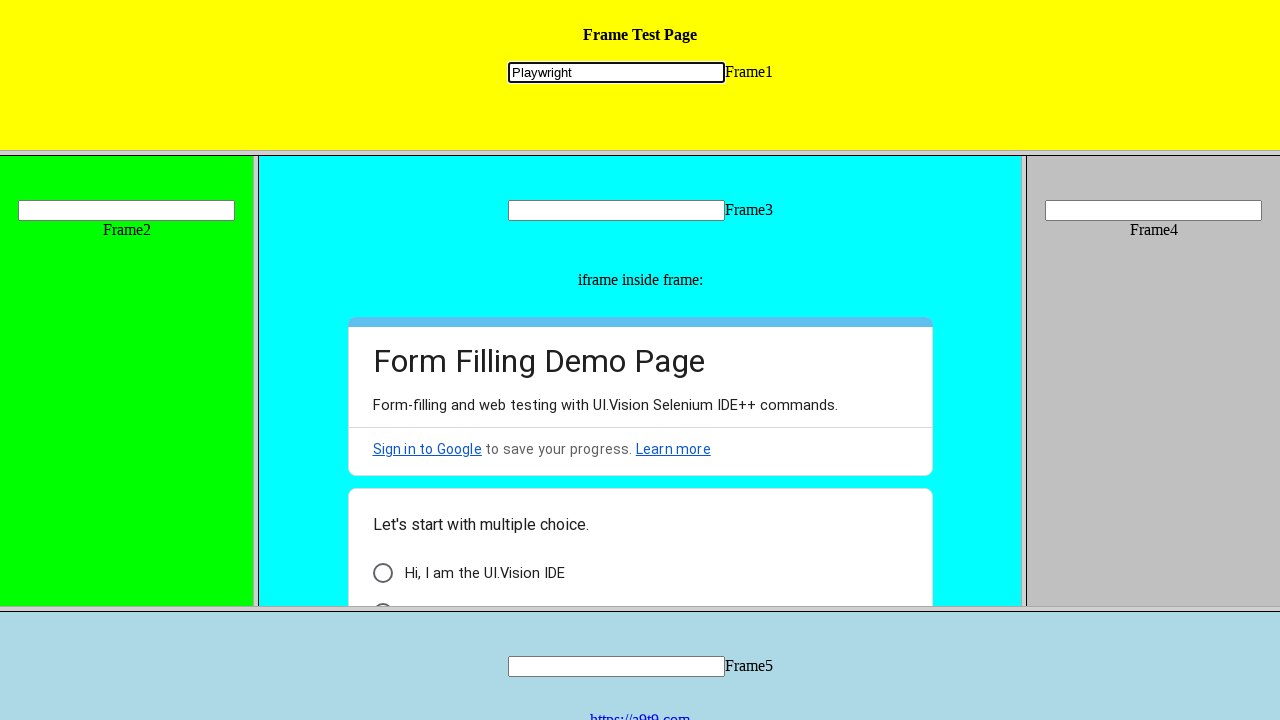

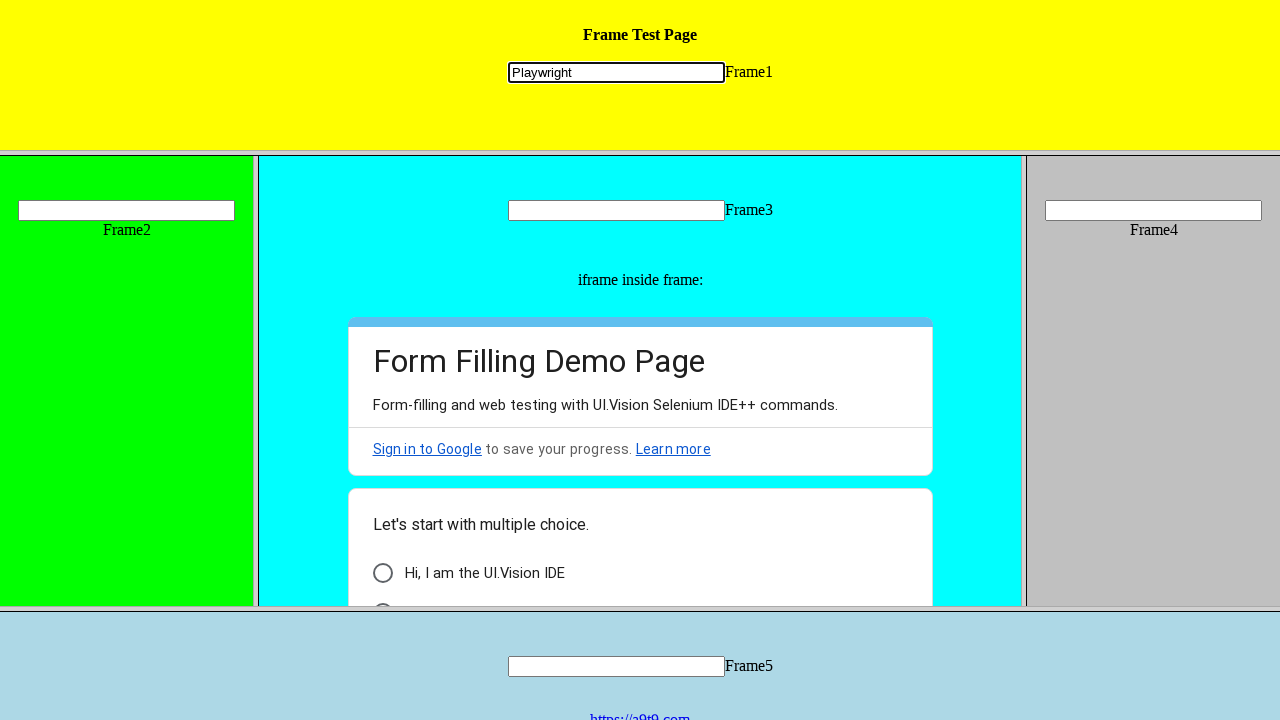